Tests JavaScript alert handling by triggering an alert dialog and accepting it after verifying the alert text

Starting URL: https://the-internet.herokuapp.com/javascript_alerts

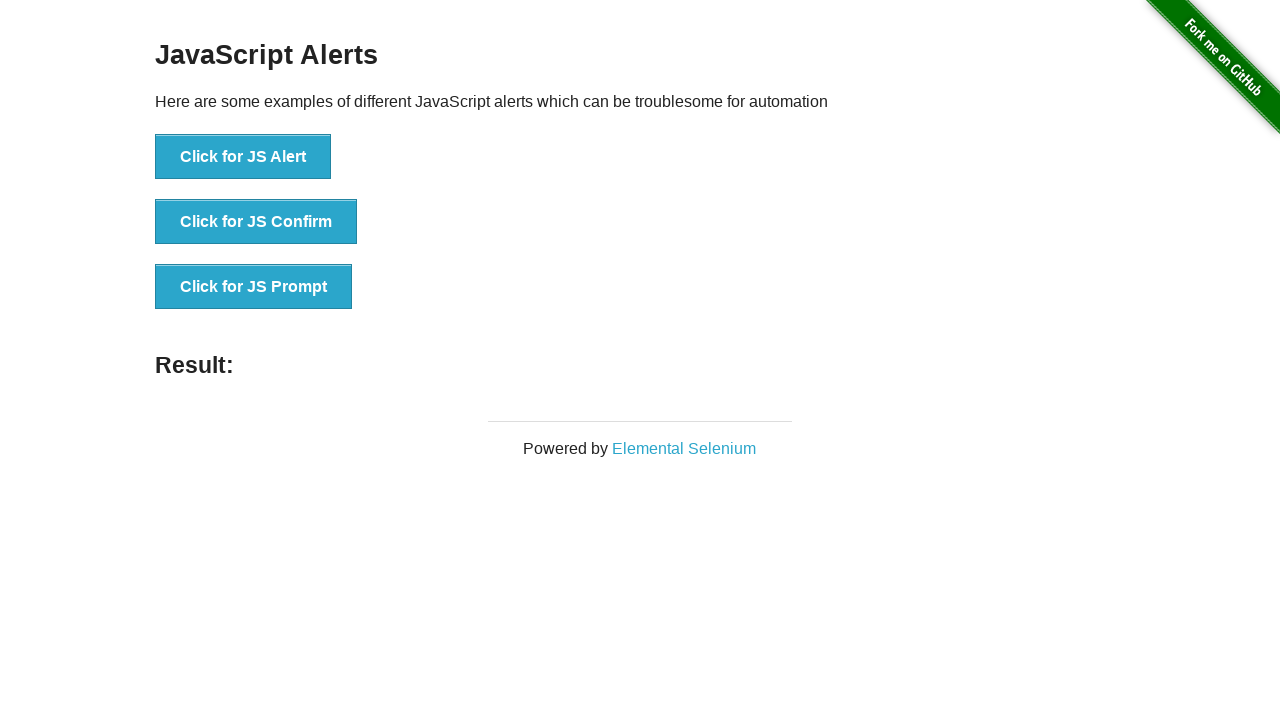

Clicked 'Click for JS Alert' button to trigger JavaScript alert at (243, 157) on xpath=//button[text()='Click for JS Alert']
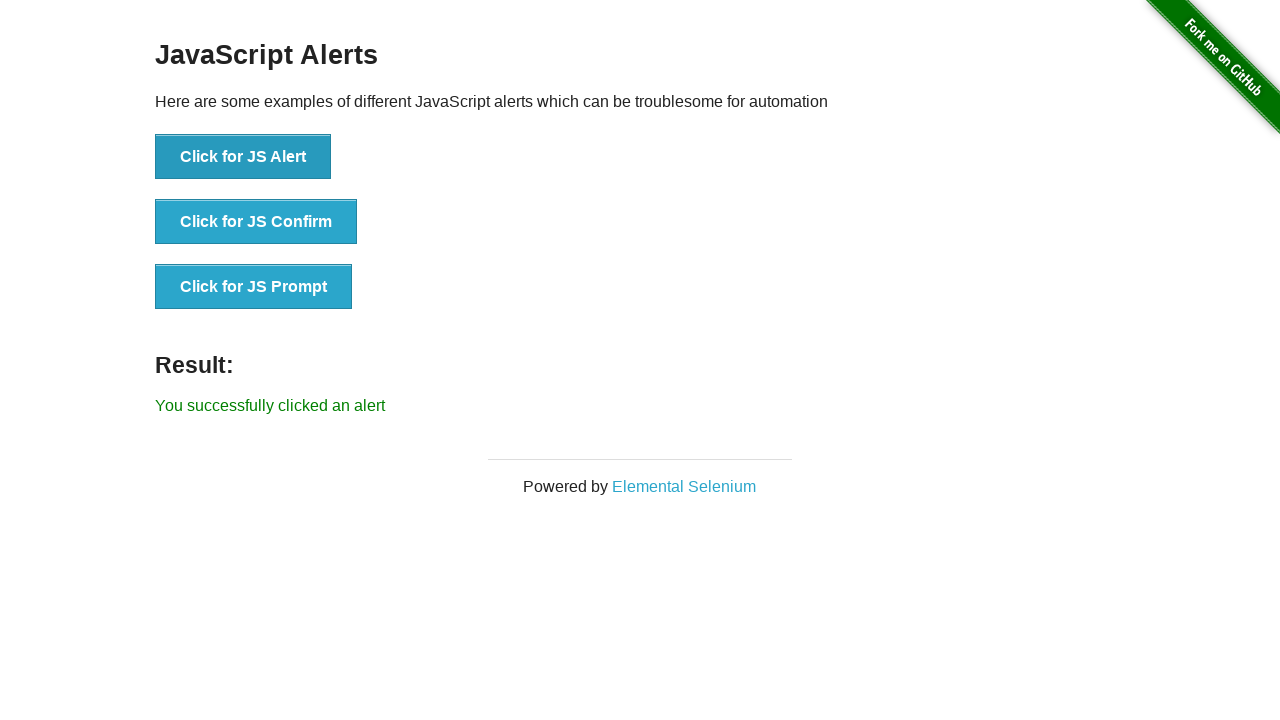

Set up dialog event listener to automatically accept alerts
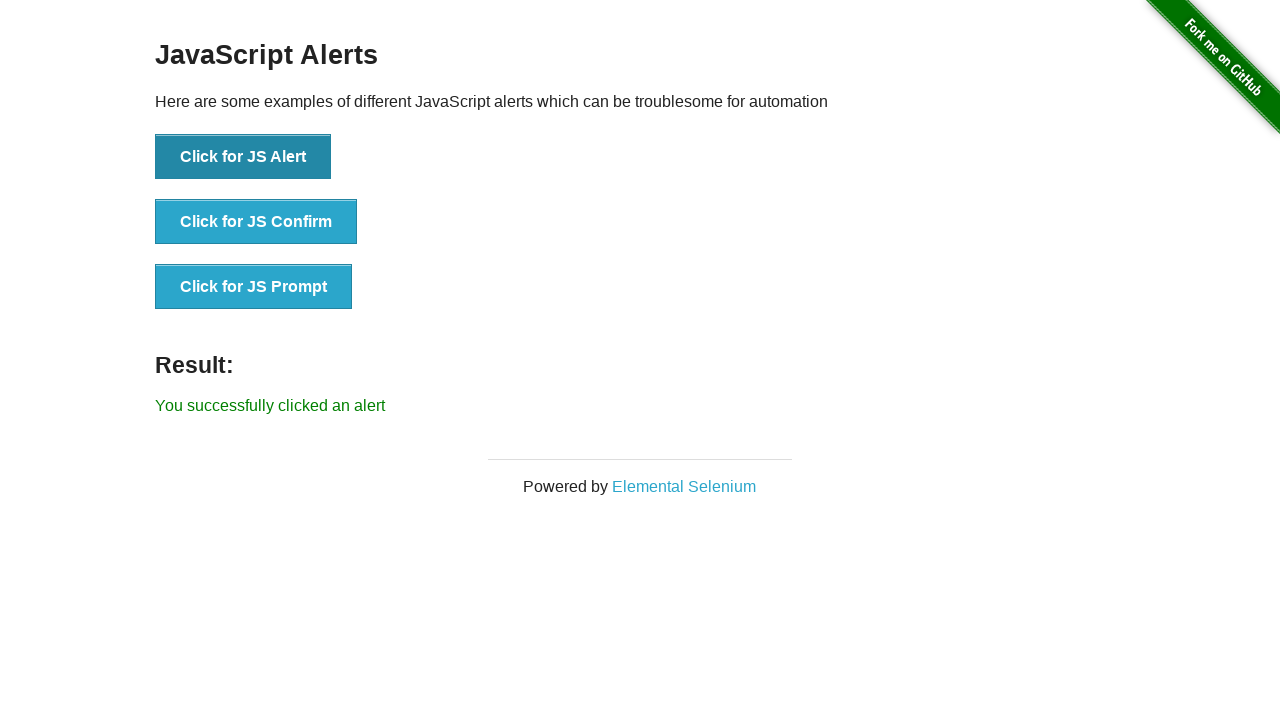

Triggered JS alert and captured dialog event at (243, 157) on xpath=//button[text()='Click for JS Alert']
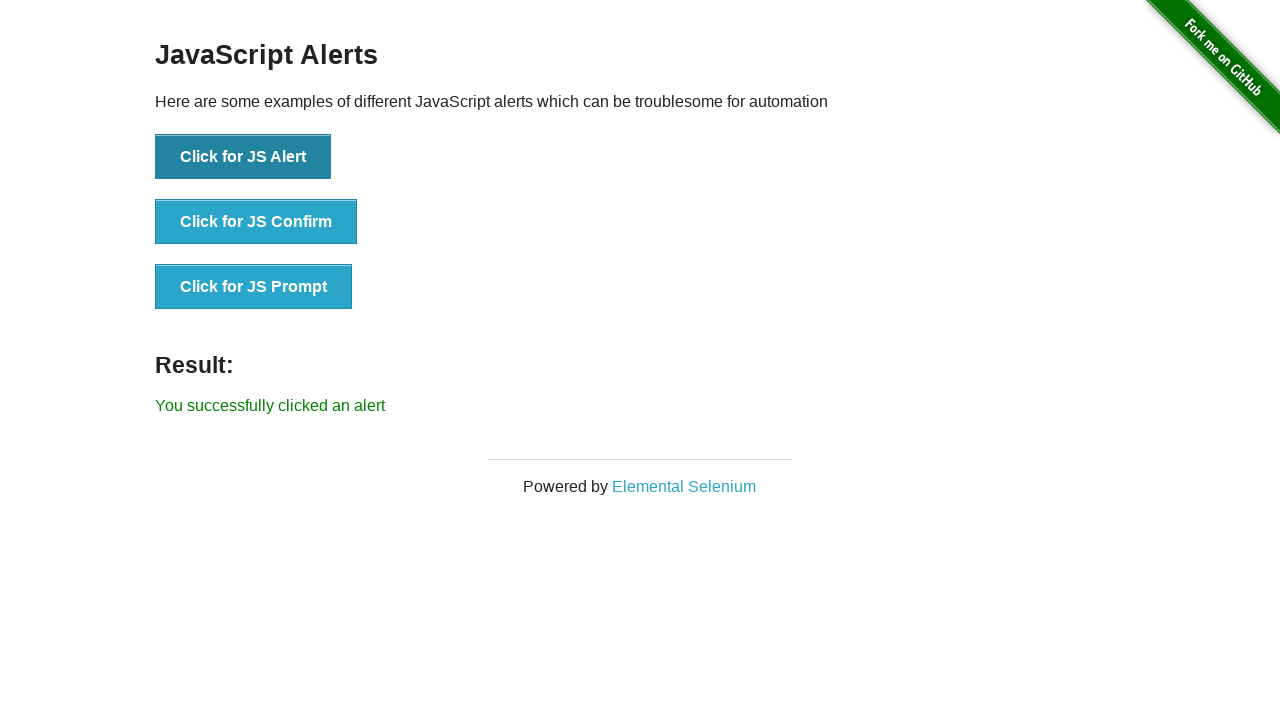

Verified alert message is 'I am a JS Alert'
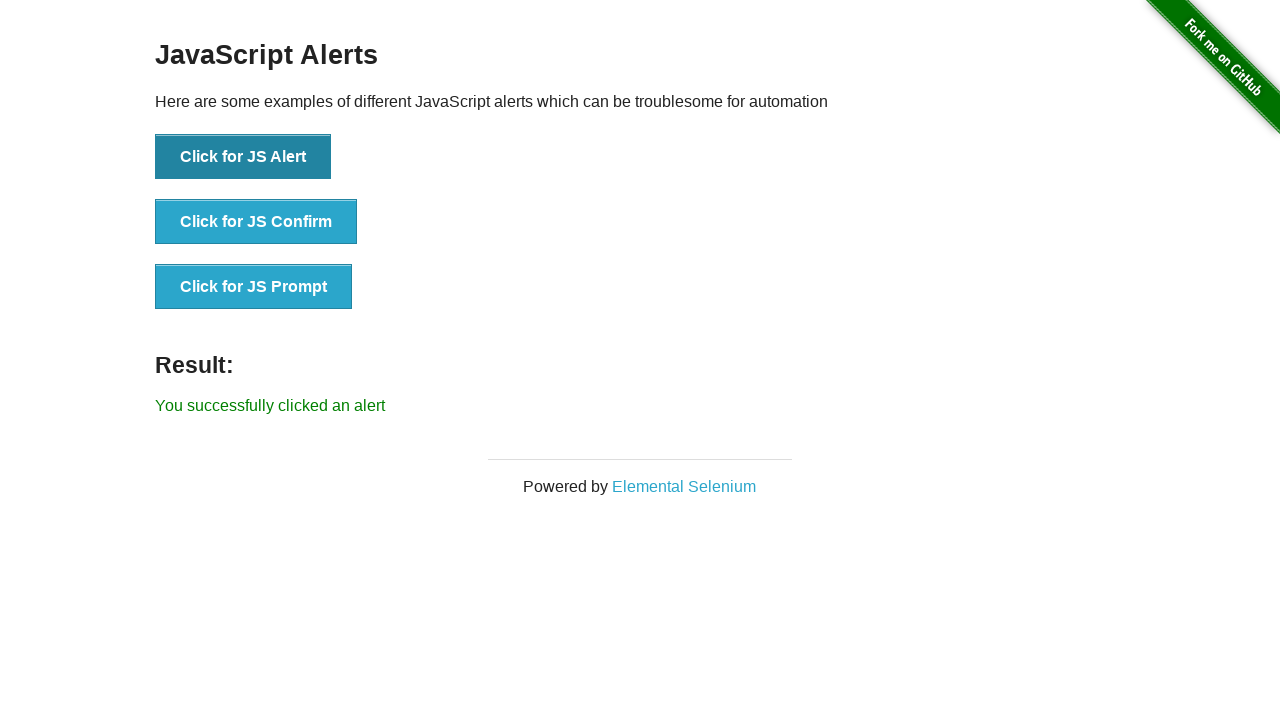

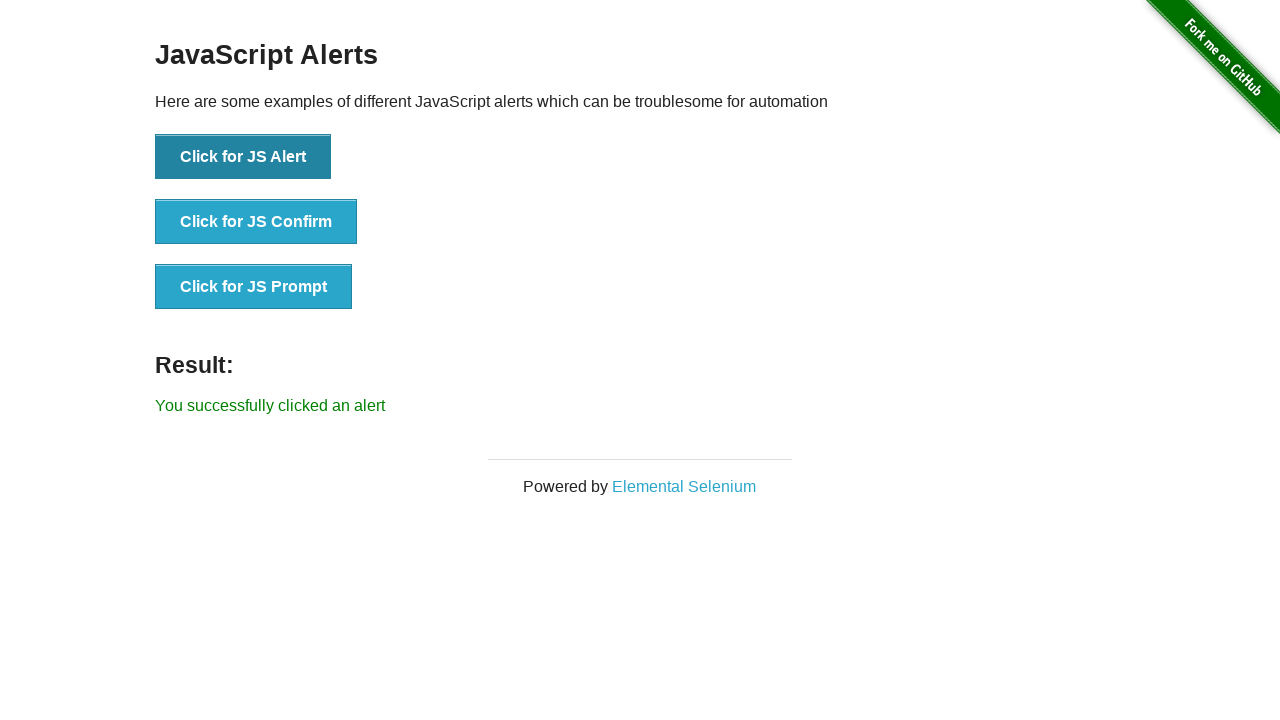